Tests resizing an element by dragging the resize handle to increase its size by 500 pixels in both width and height

Starting URL: https://popageorgianvictor.github.io/PUBLISHED-WEBPAGES/resizable

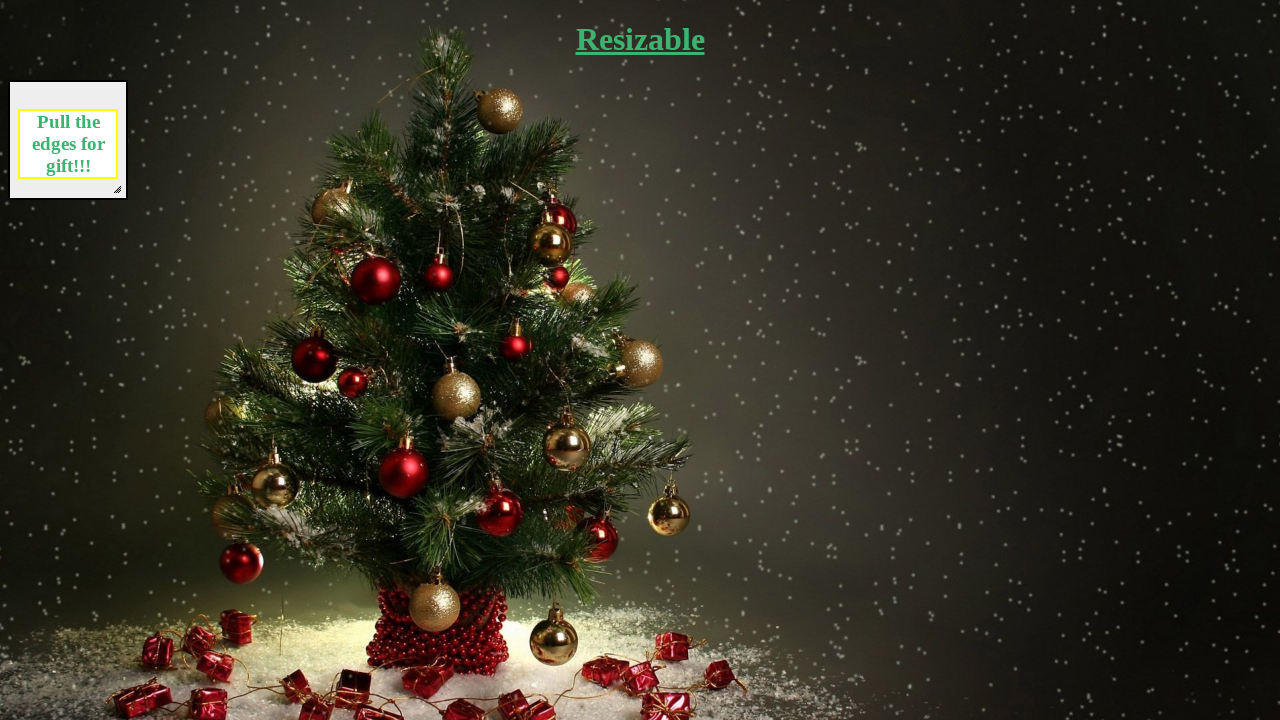

Waited for resizable element to be visible
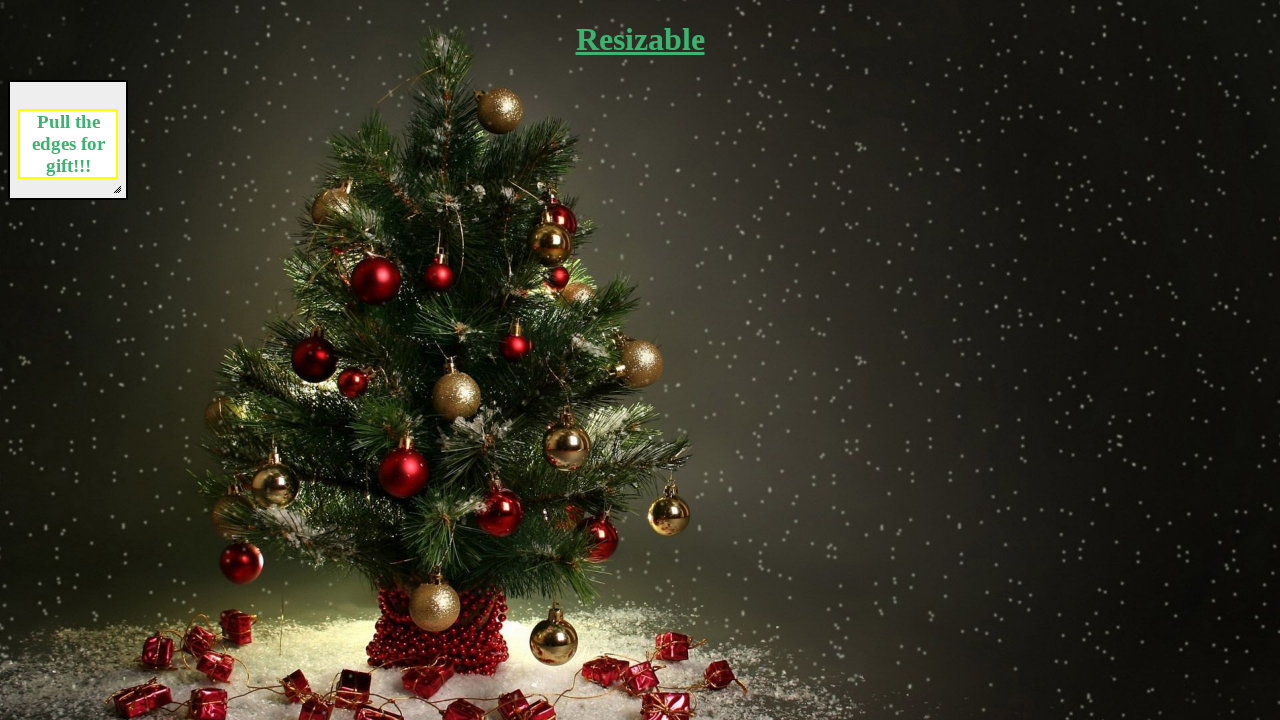

Located the resize handle element
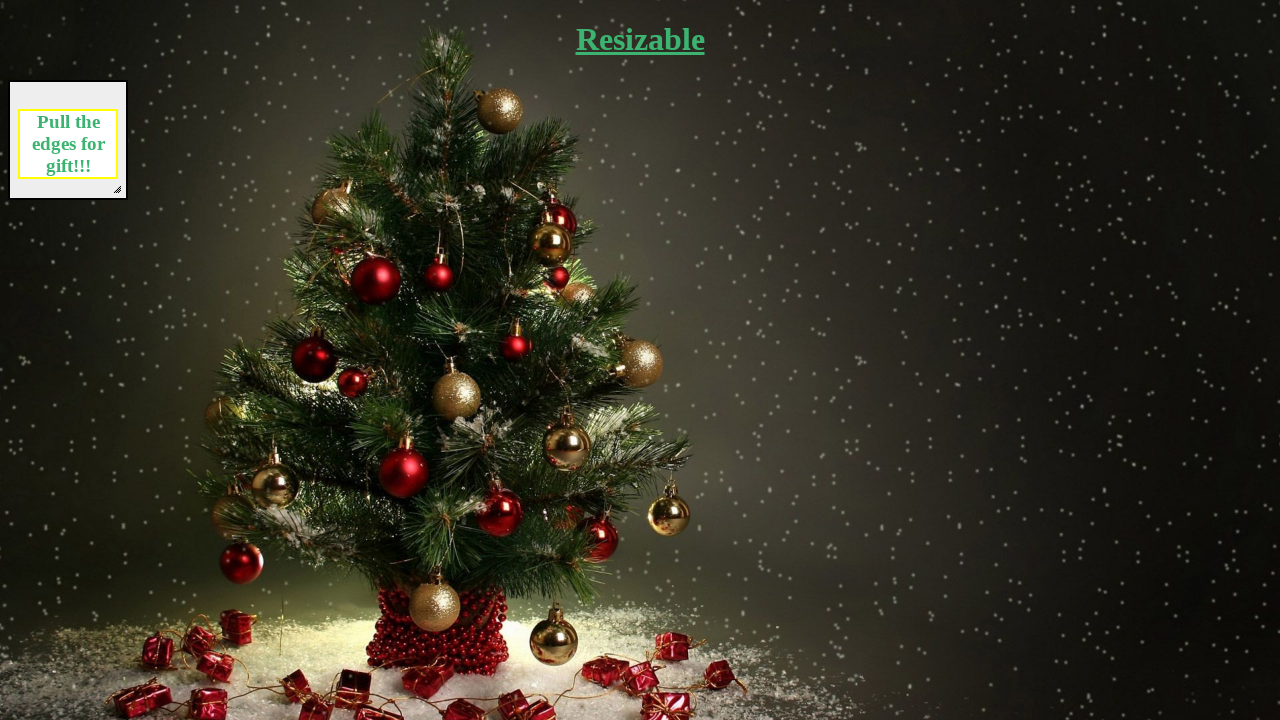

Dragged resize handle 500 pixels right and 500 pixels down to increase element size at (609, 681)
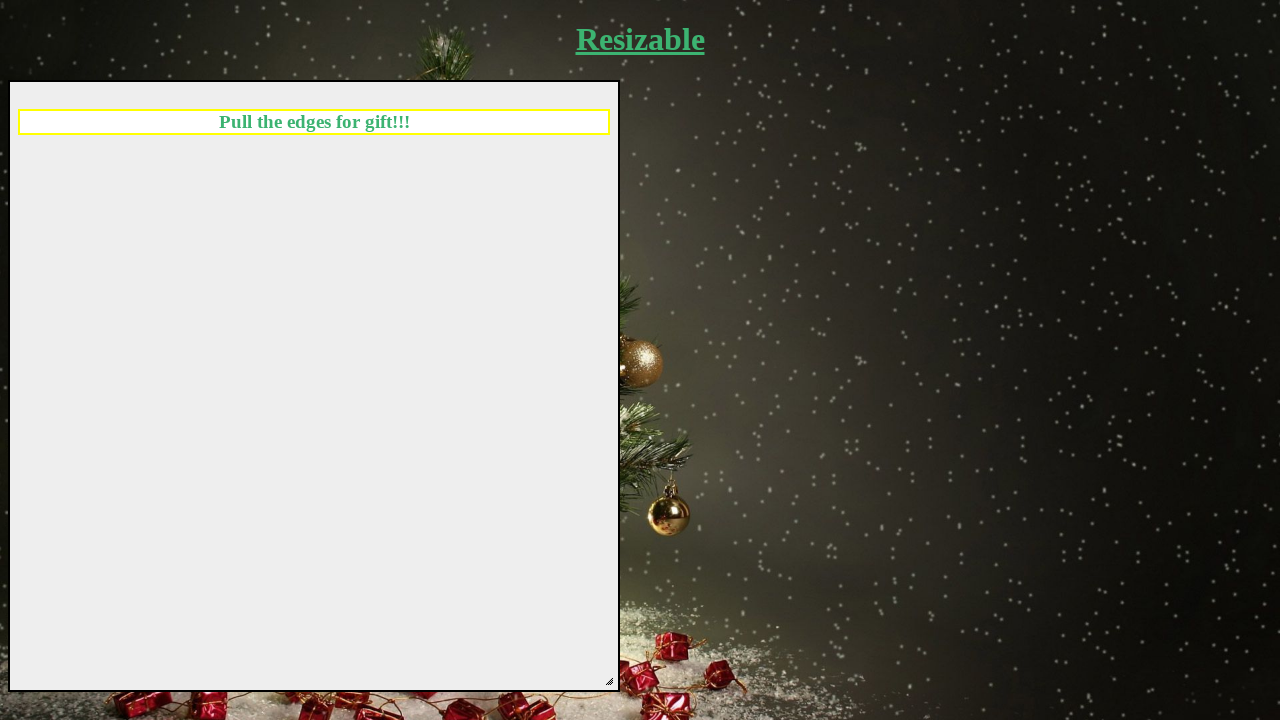

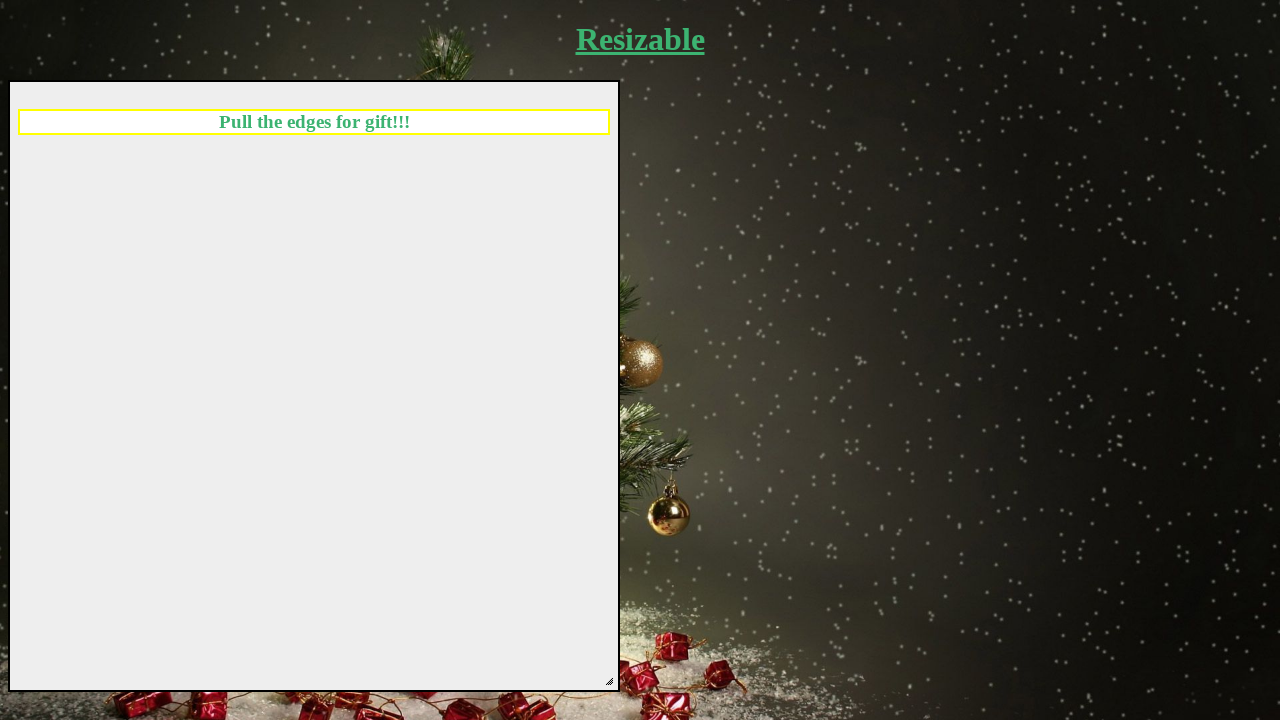